Tests that attempting to login with invalid username/password combinations displays the appropriate error message about credentials not matching

Starting URL: https://www.saucedemo.com/

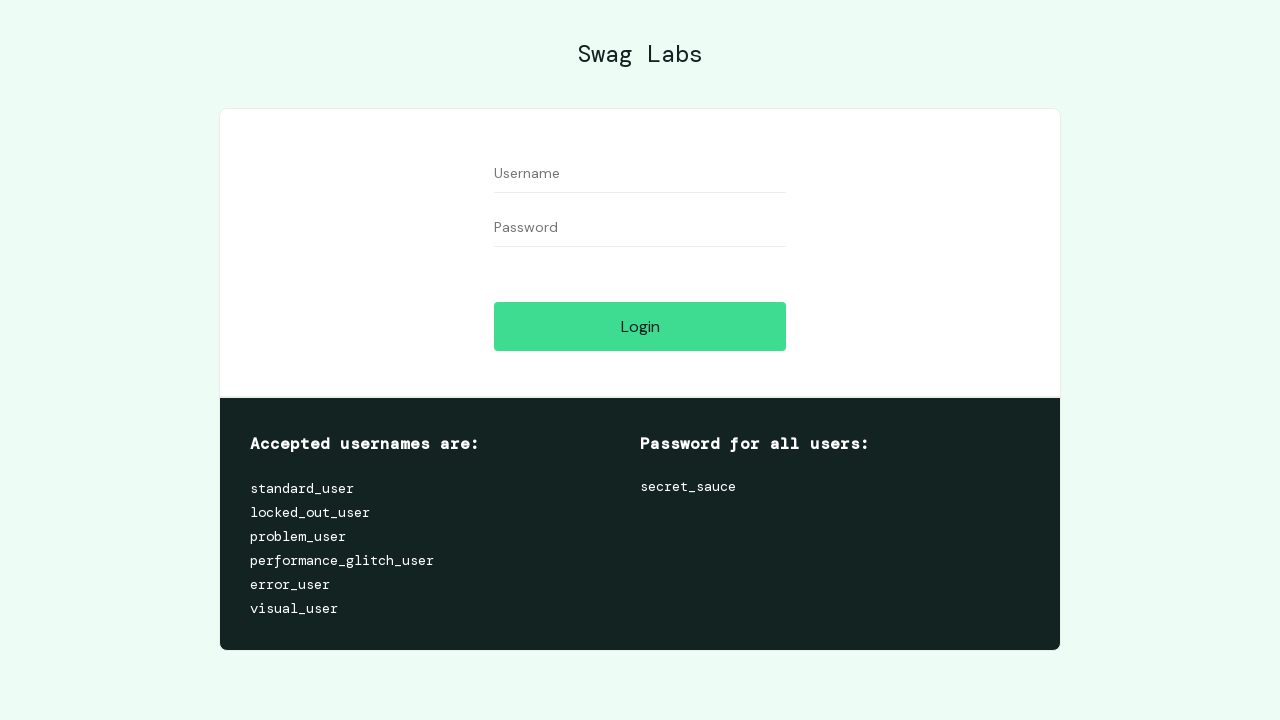

Waited for username input field to load
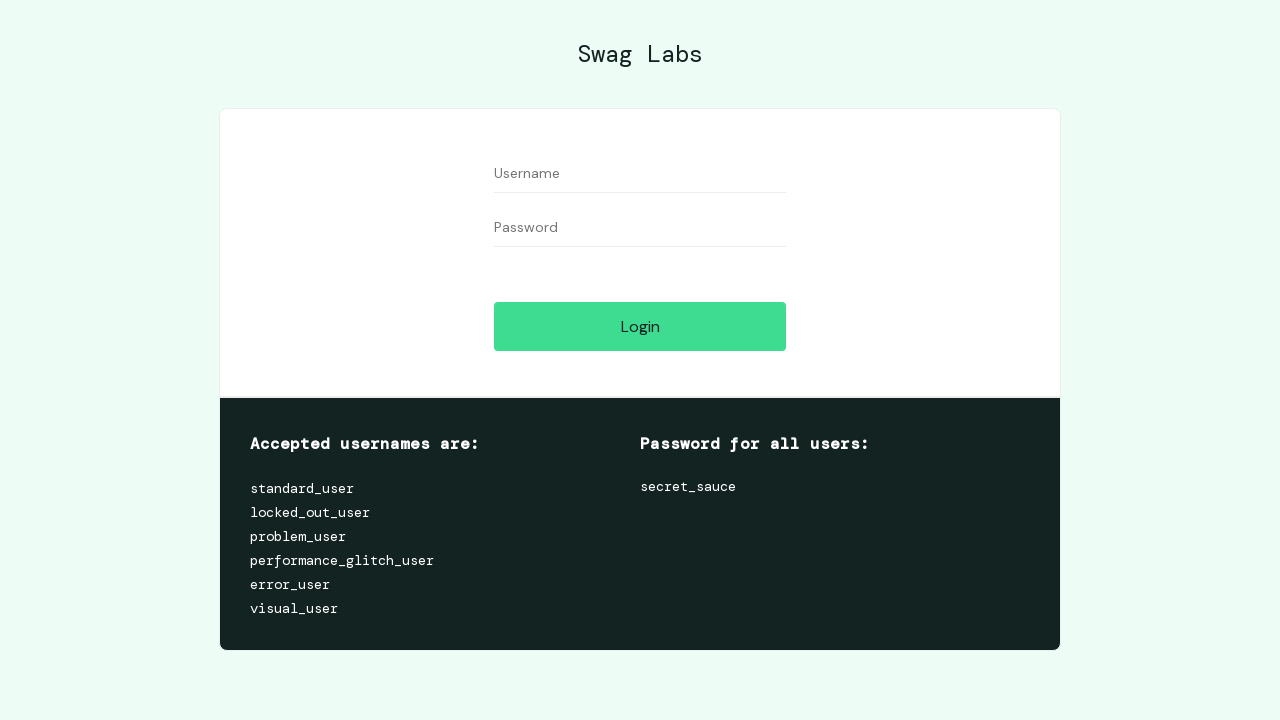

Waited for password input field to load
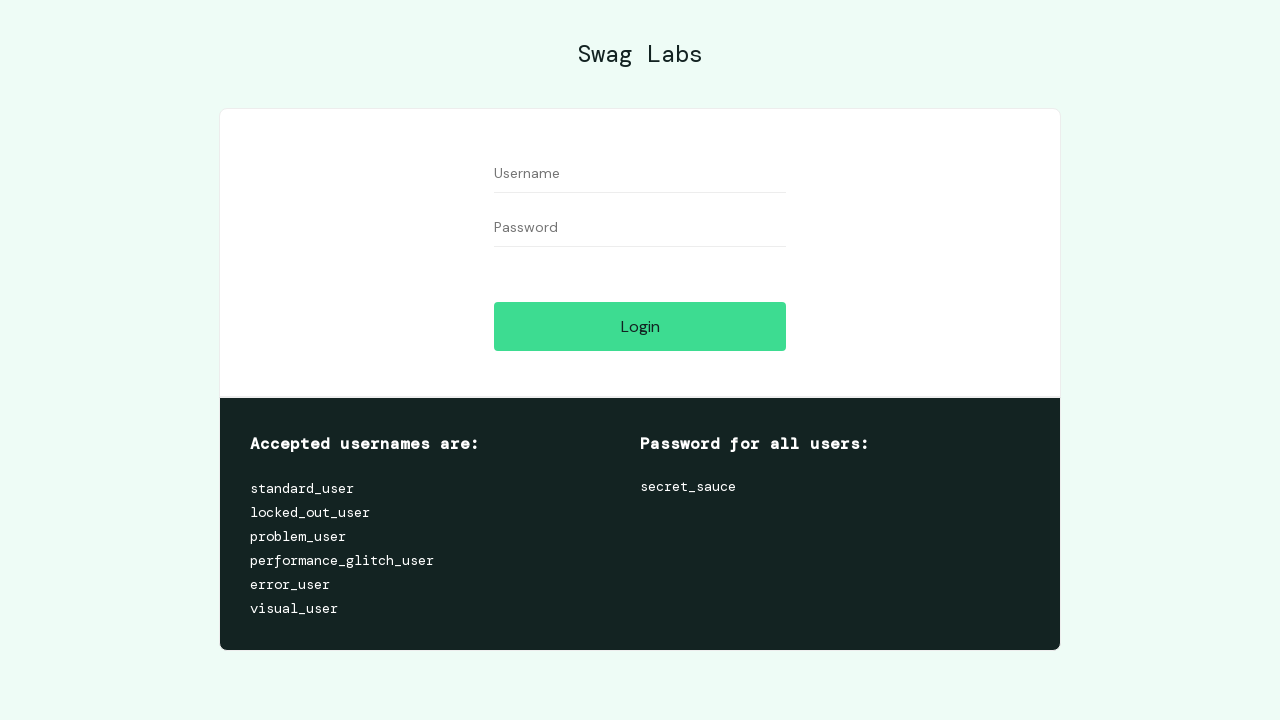

Waited for login button to load
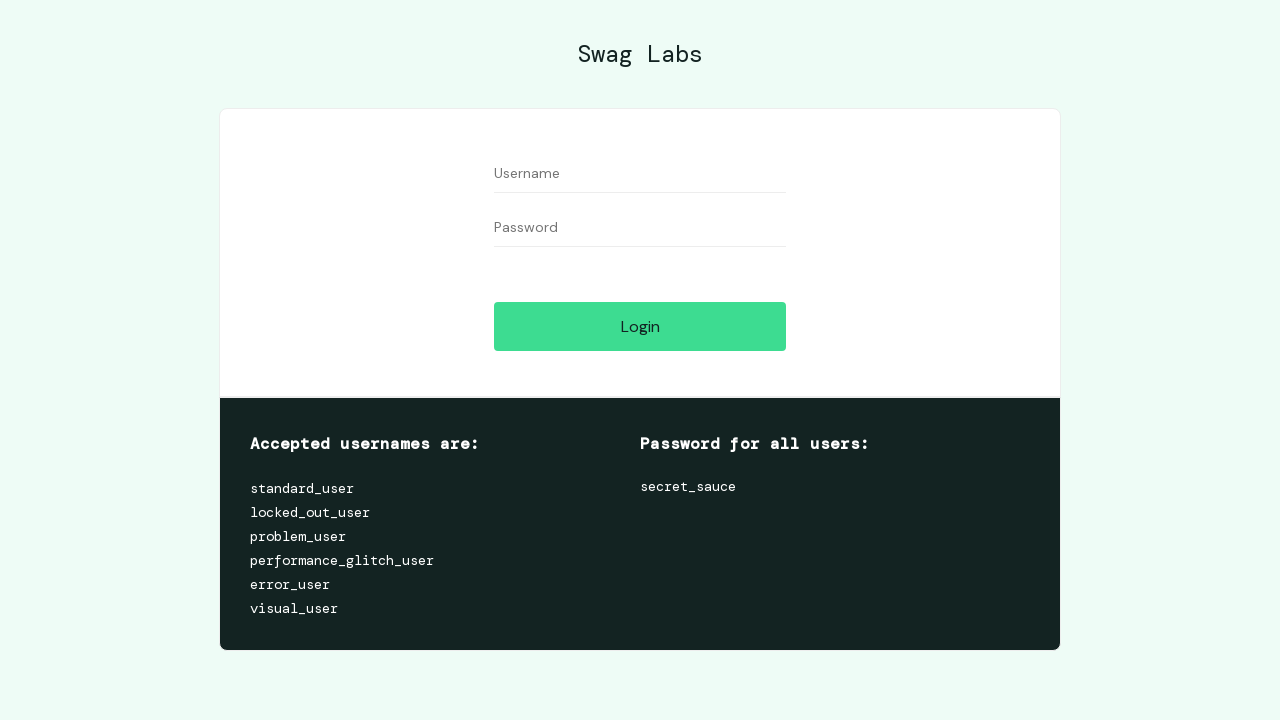

Filled username field with 'ahmet' on #user-name
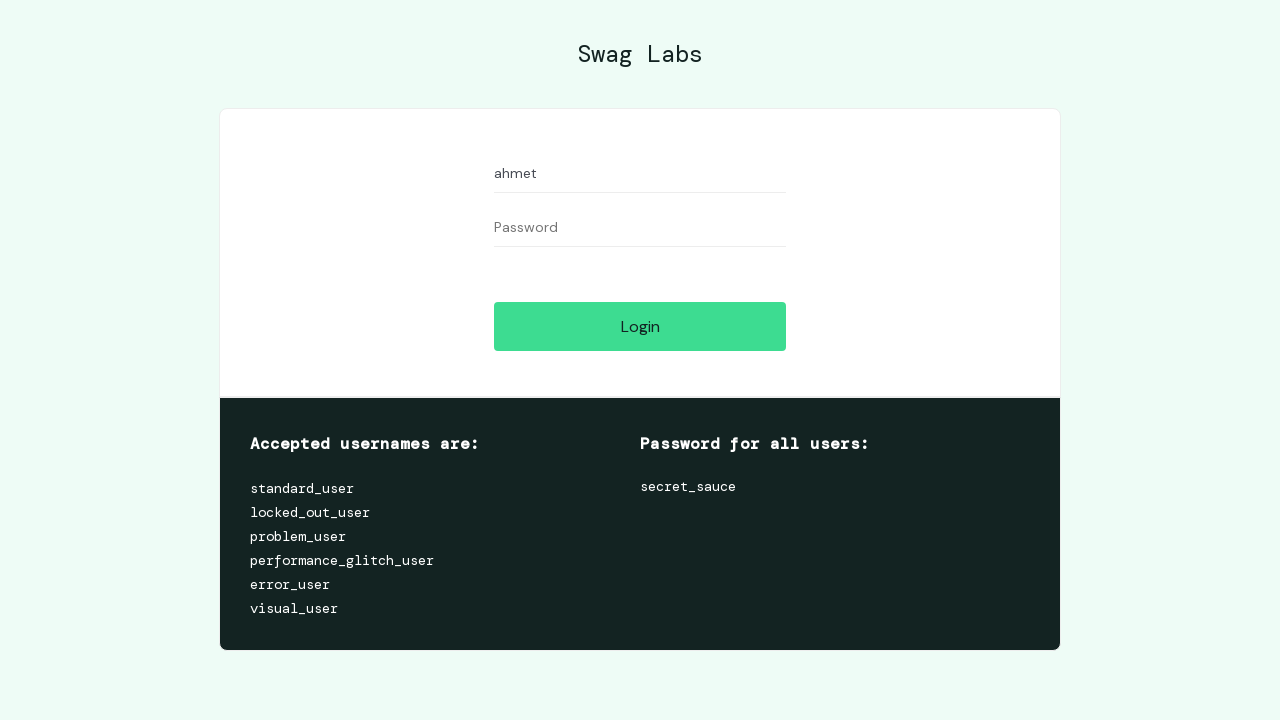

Filled password field with '12345' on #password
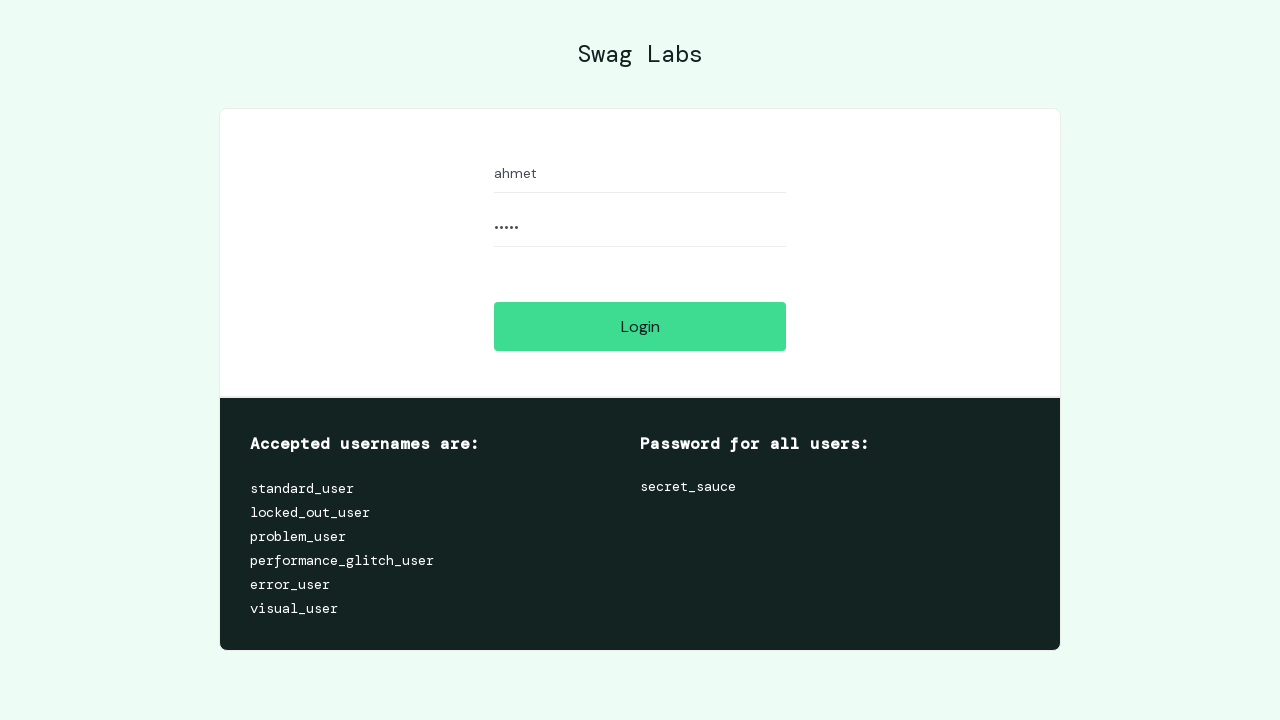

Clicked login button with invalid credentials at (640, 326) on #login-button
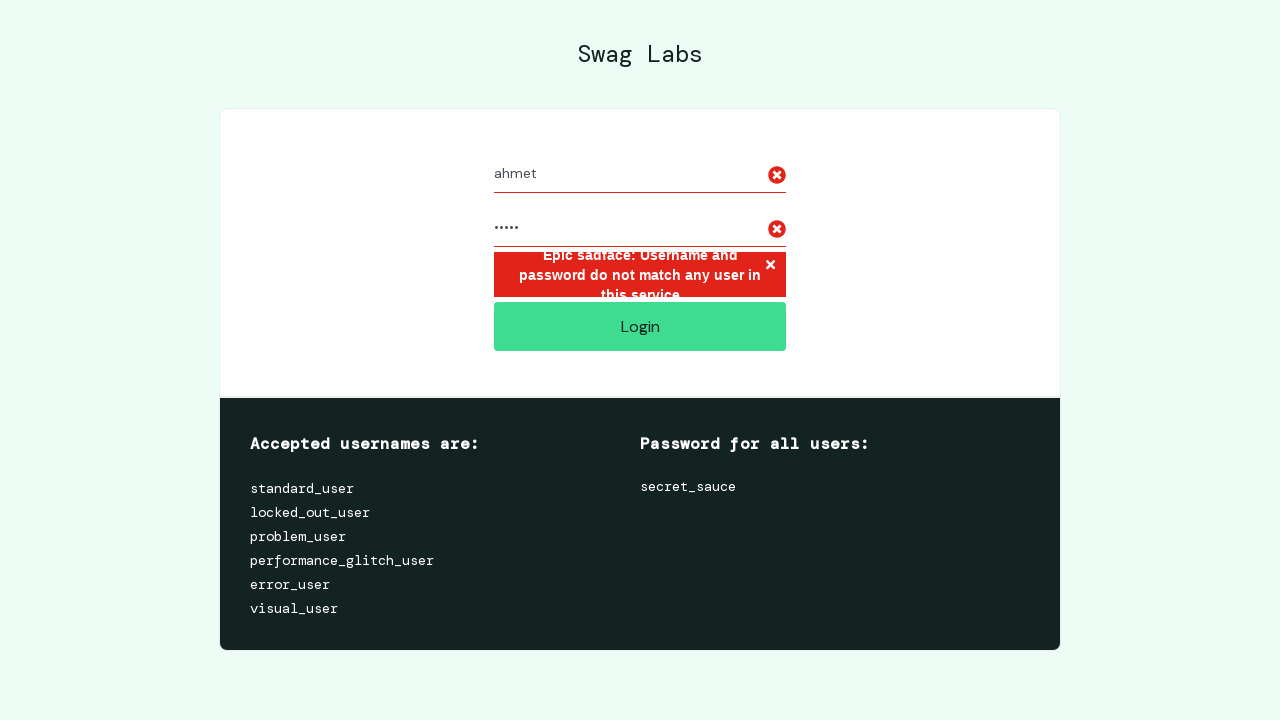

Waited for error message to appear
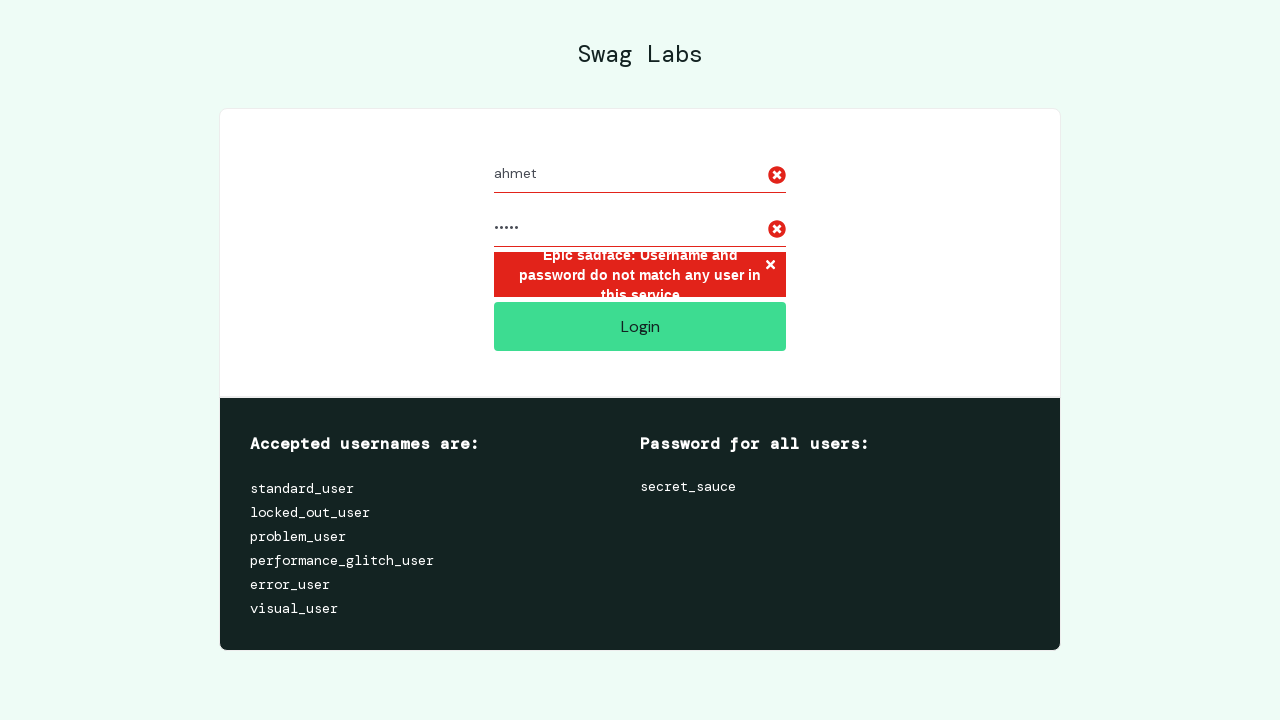

Verified error message displays 'Epic sadface: Username and password do not match any user in this service'
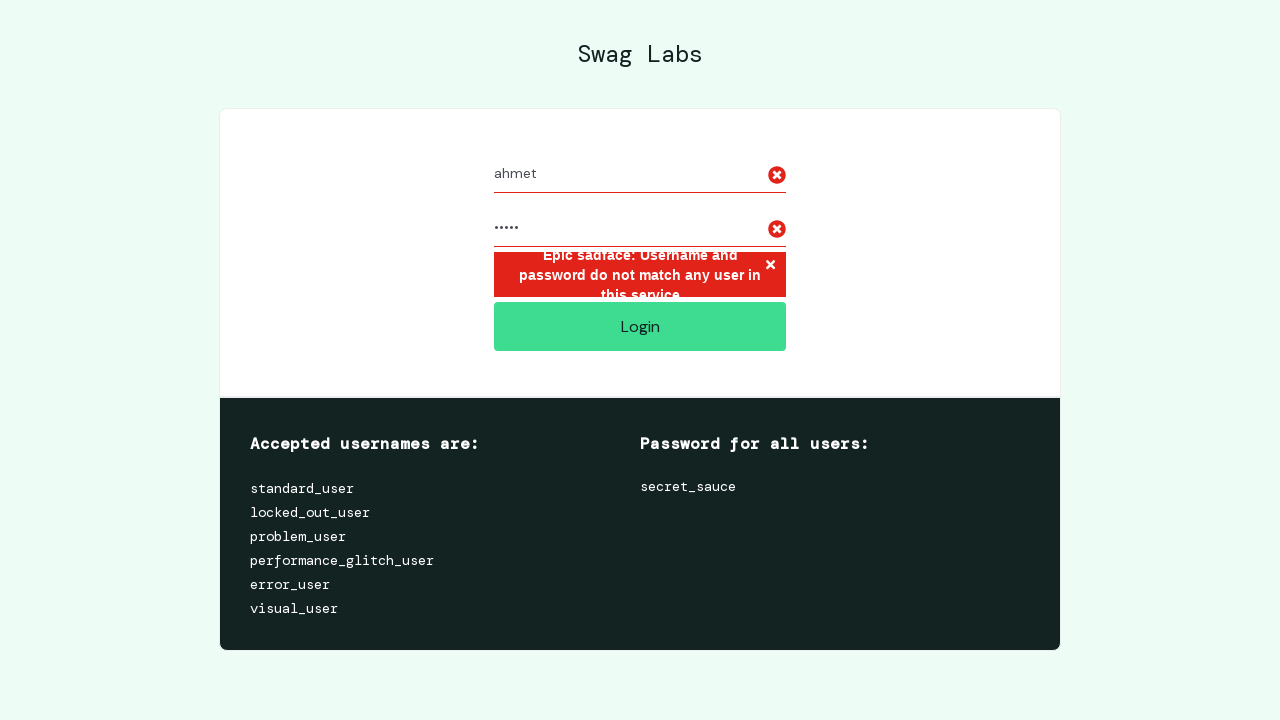

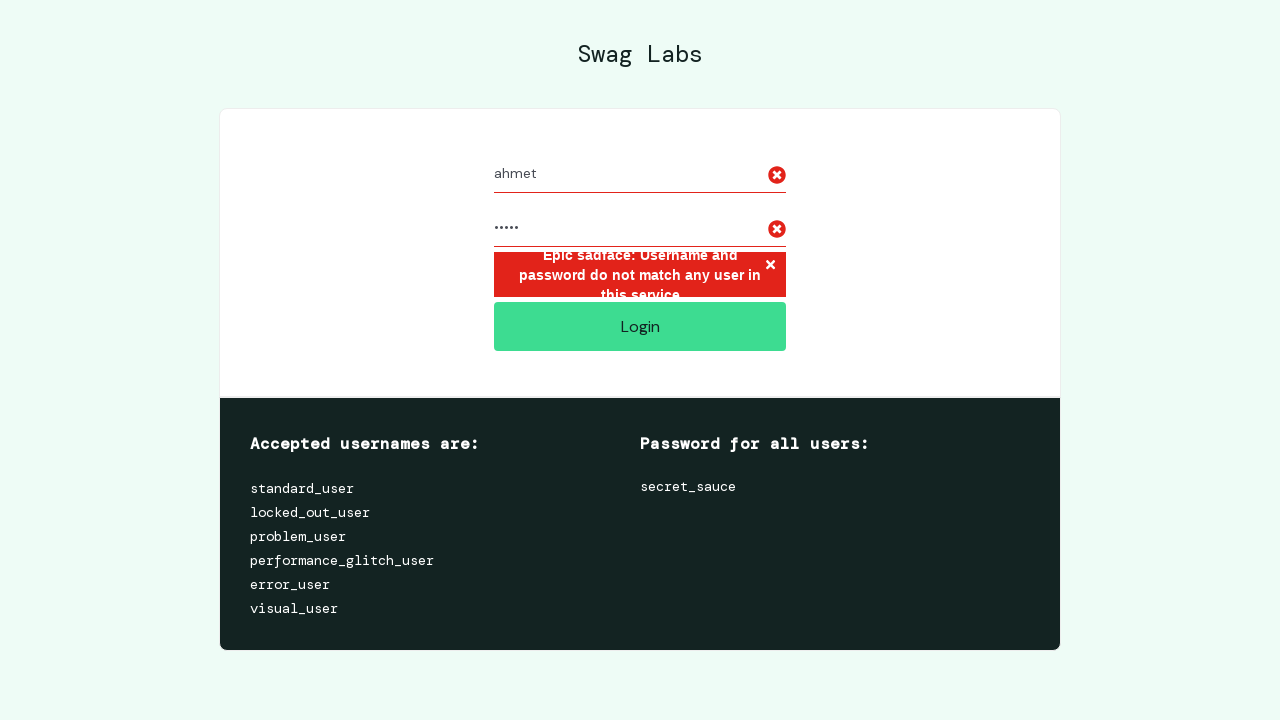